Tests drag and drop functionality on jQuery UI demo page by dragging an element from source to destination within an iframe

Starting URL: https://jqueryui.com/droppable/

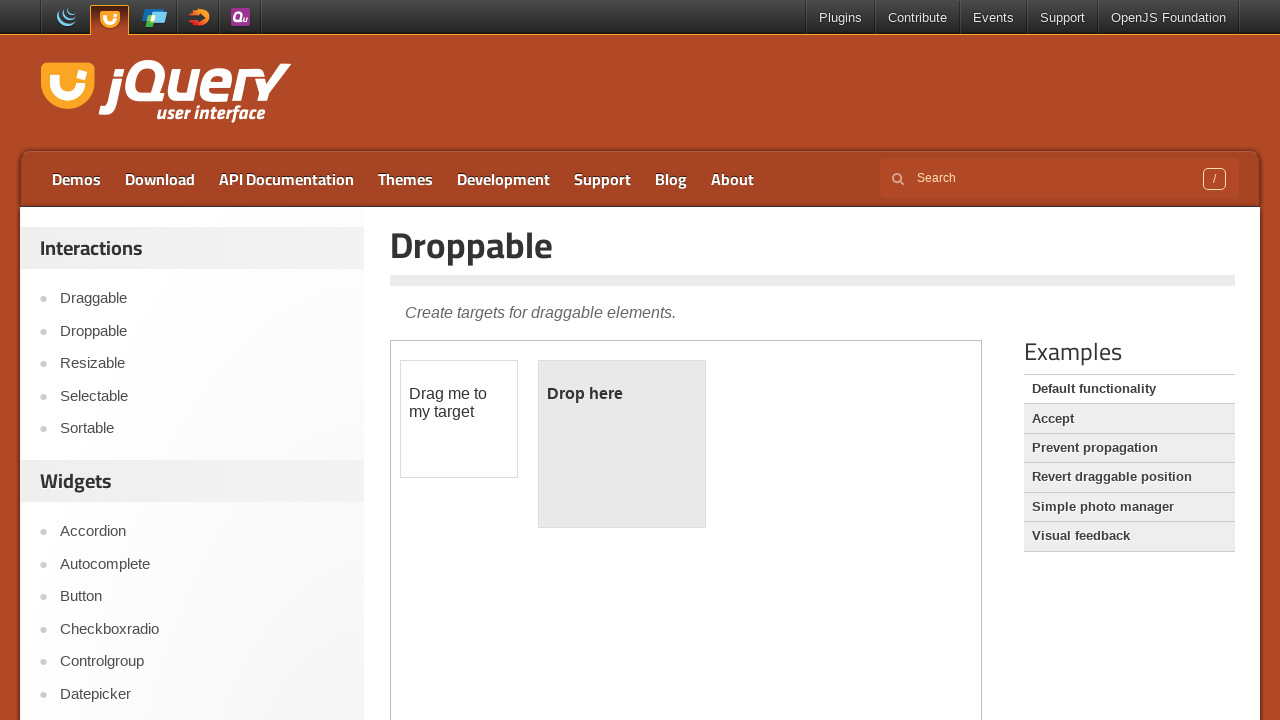

Located iframe with class 'demo-frame'
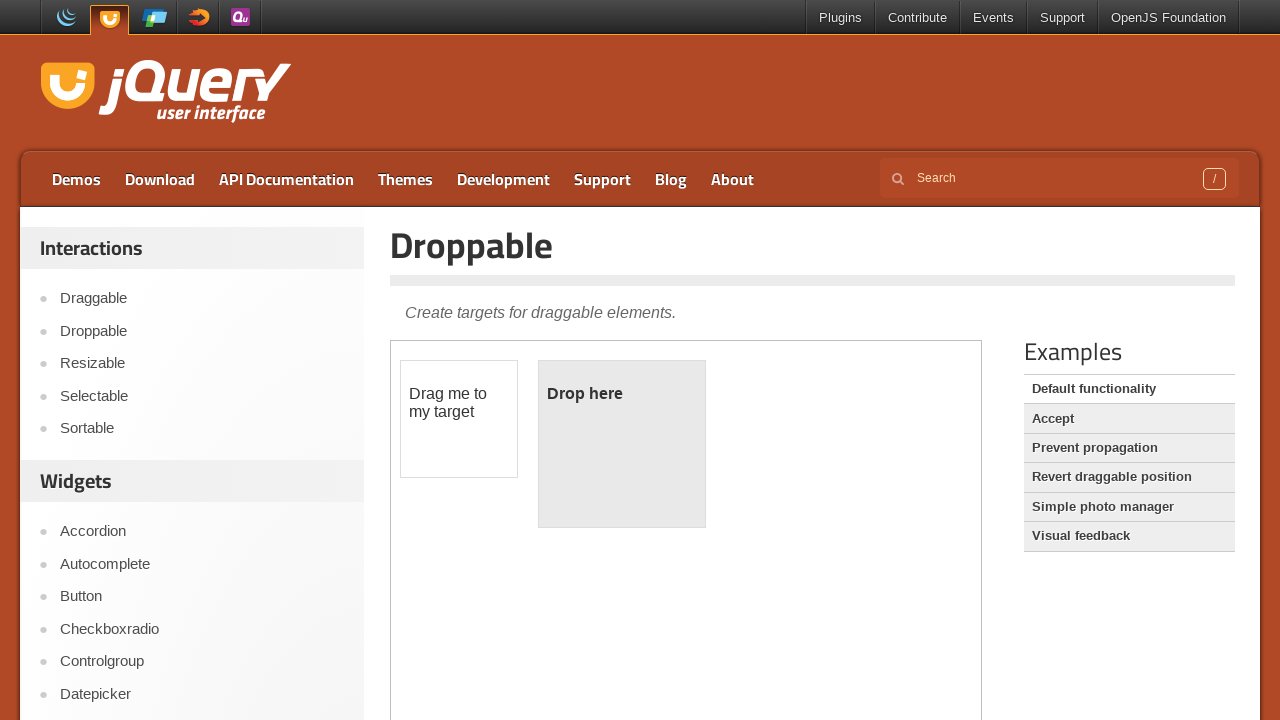

Located draggable element with id 'draggable' inside iframe
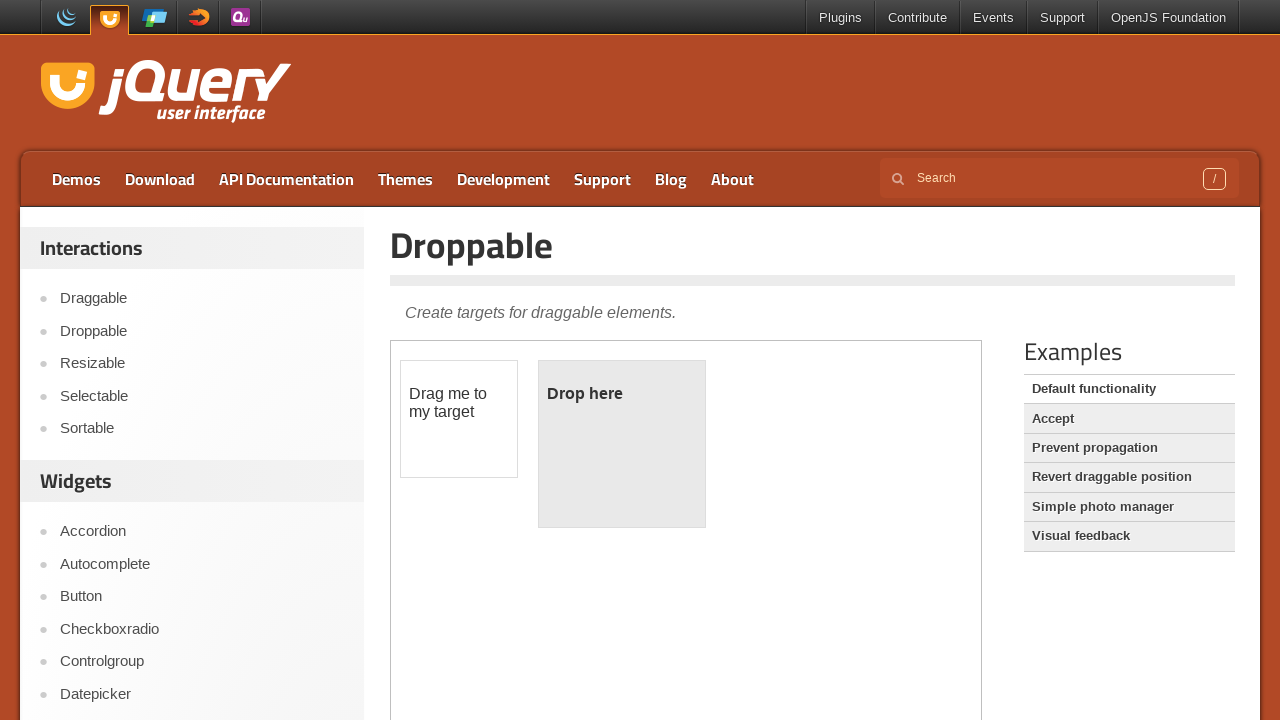

Located droppable element with id 'droppable' inside iframe
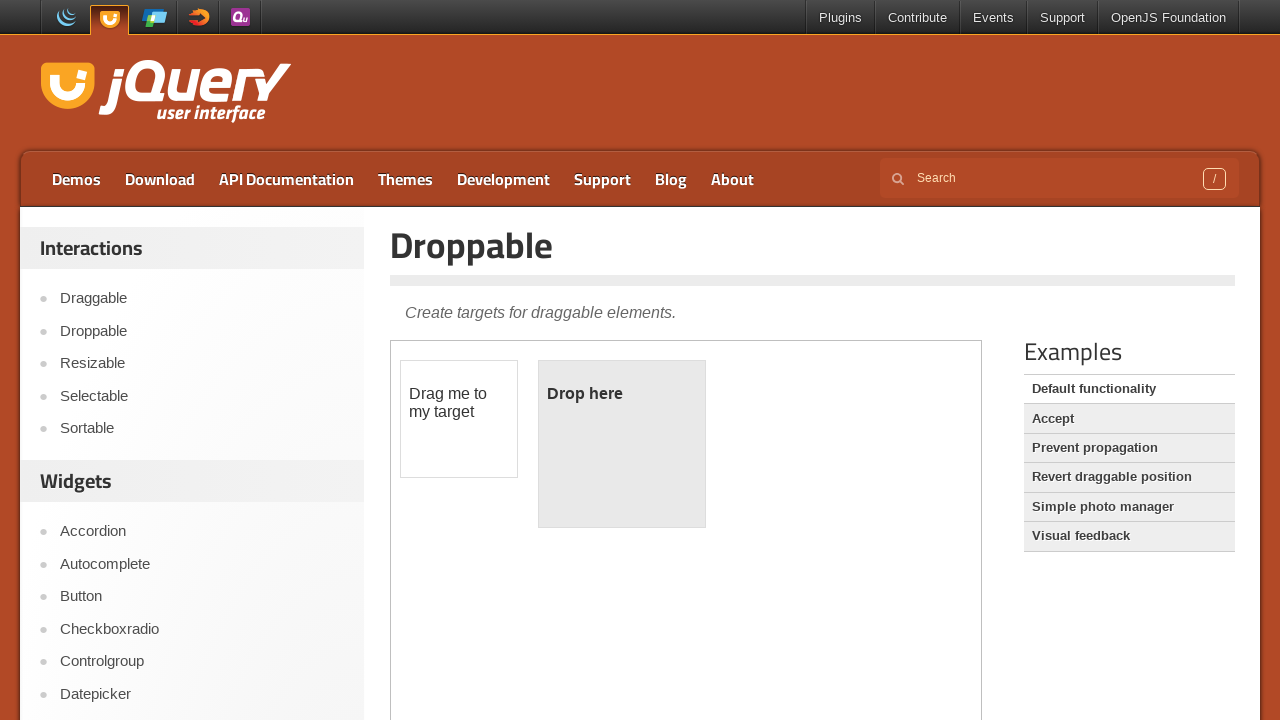

Dragged draggable element to droppable element at (622, 444)
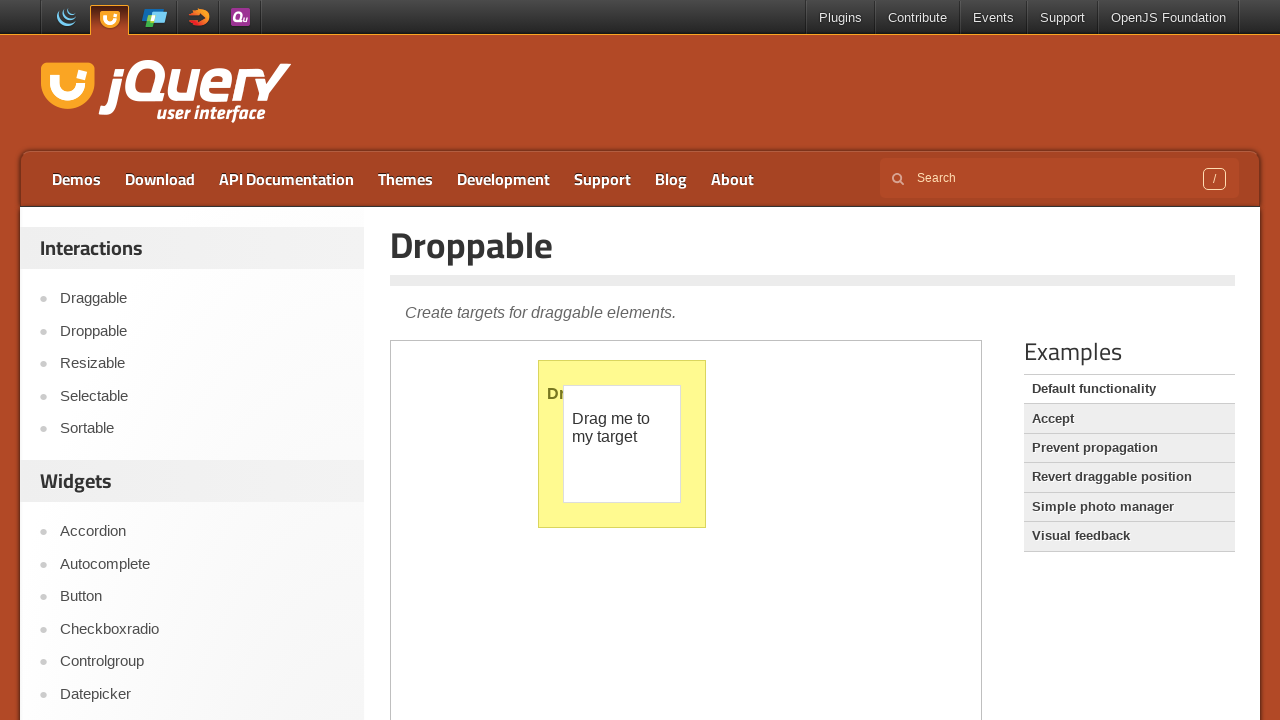

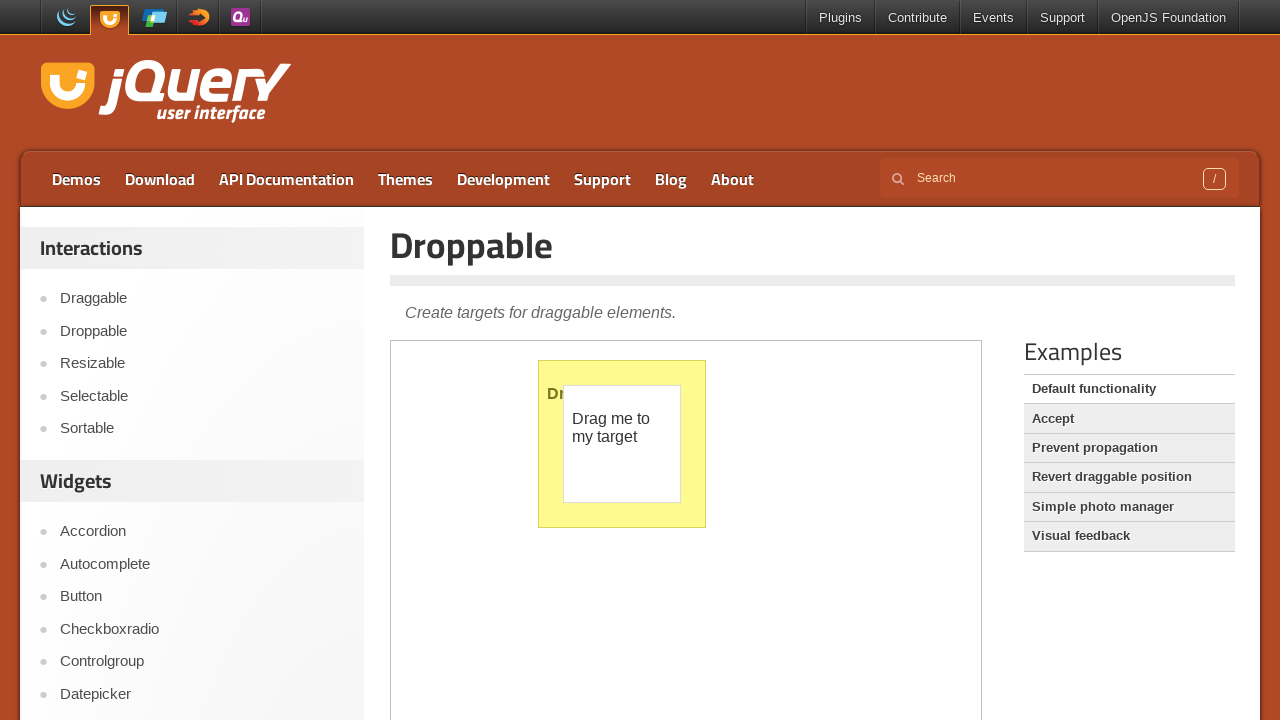